Tests displaying growl-style notification messages on a webpage by injecting jQuery and jQuery Growl library via JavaScript execution, then triggering notification displays.

Starting URL: http://the-internet.herokuapp.com

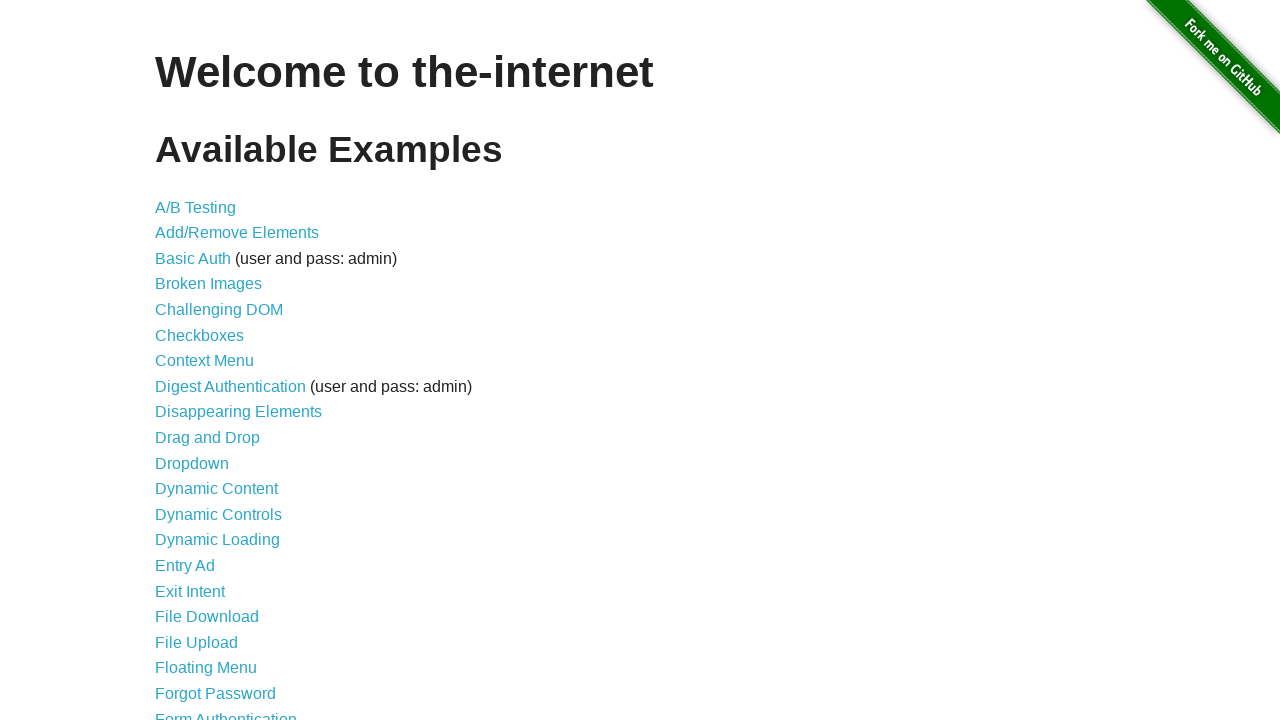

Injected jQuery library if not already present
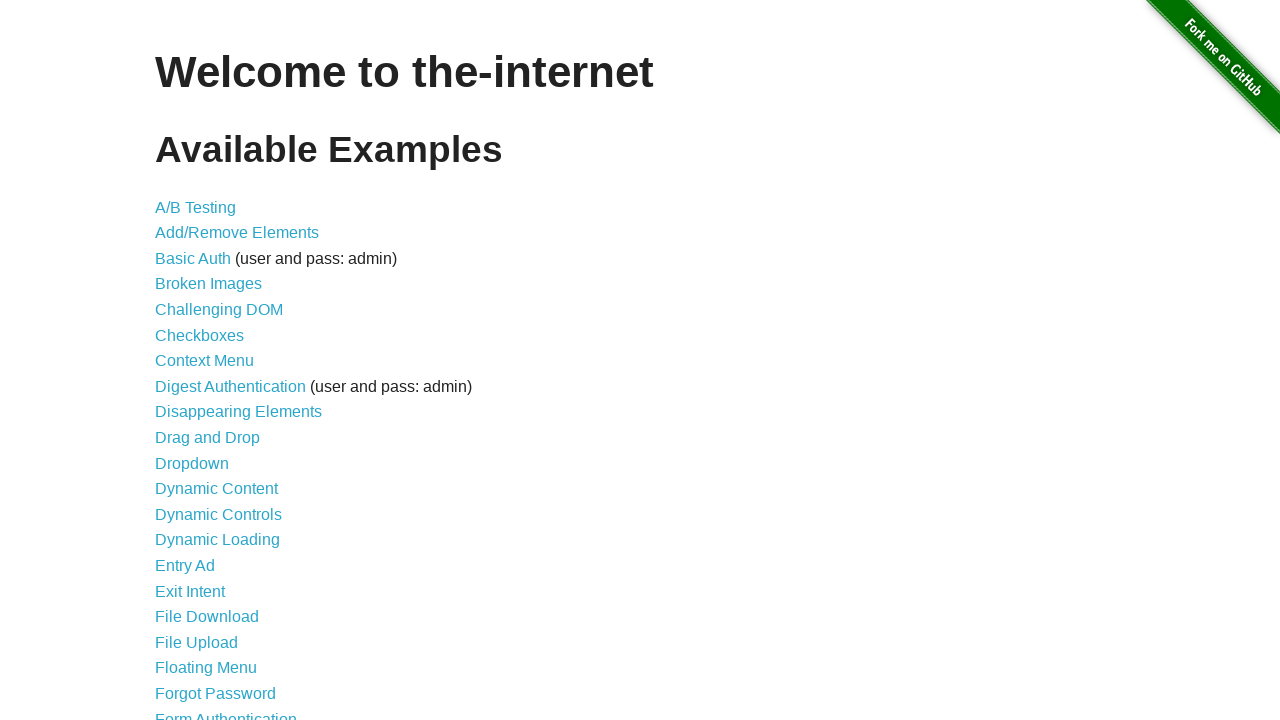

Waited for jQuery to fully load
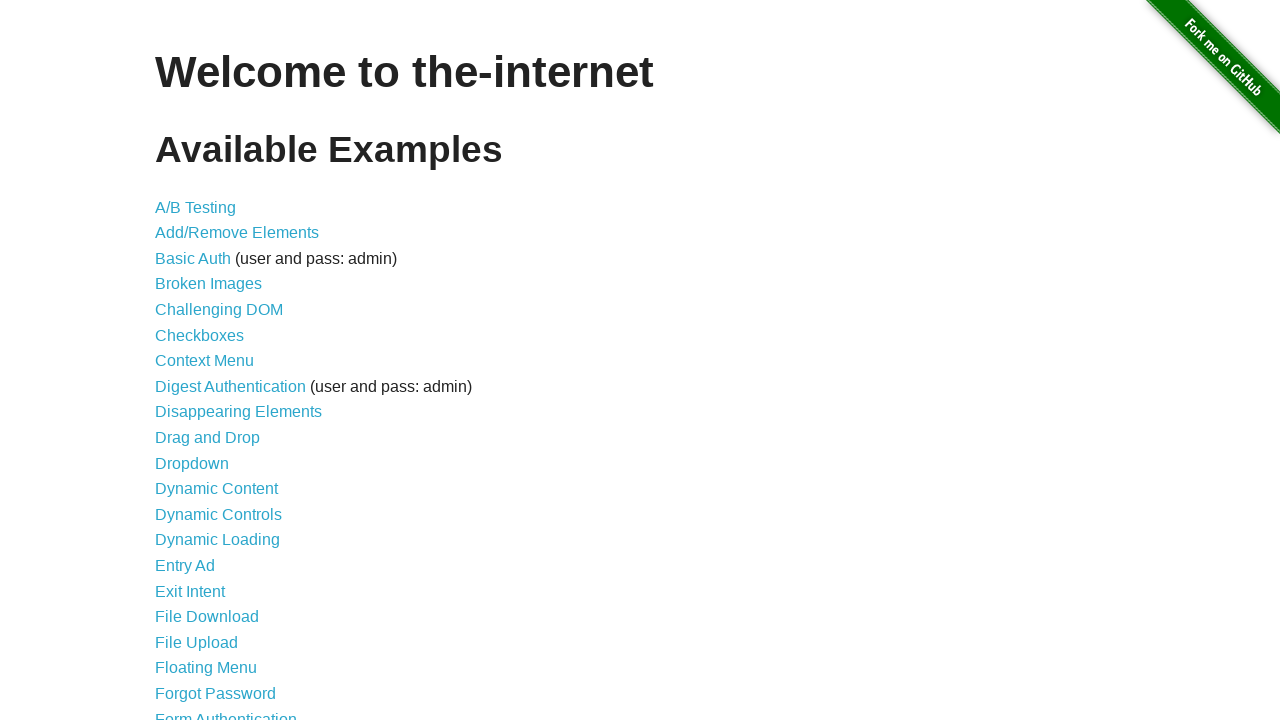

Loaded jQuery Growl library via getScript
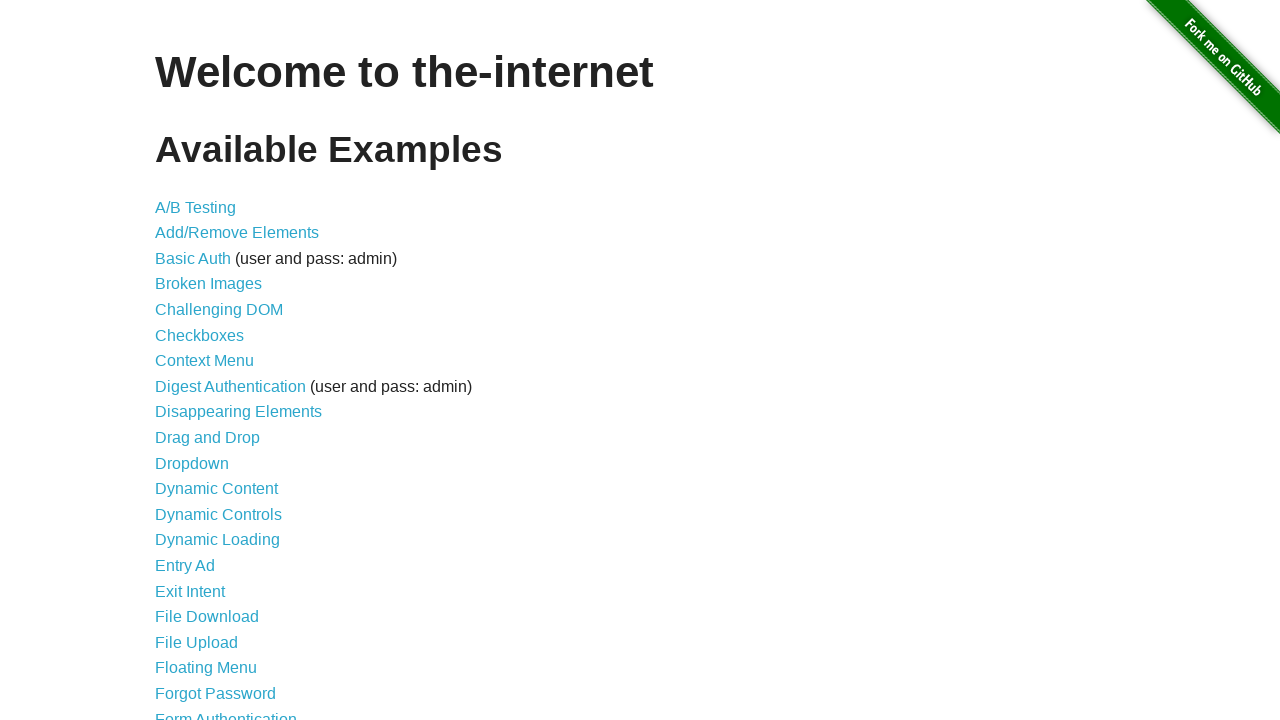

Injected jQuery Growl CSS stylesheet into page head
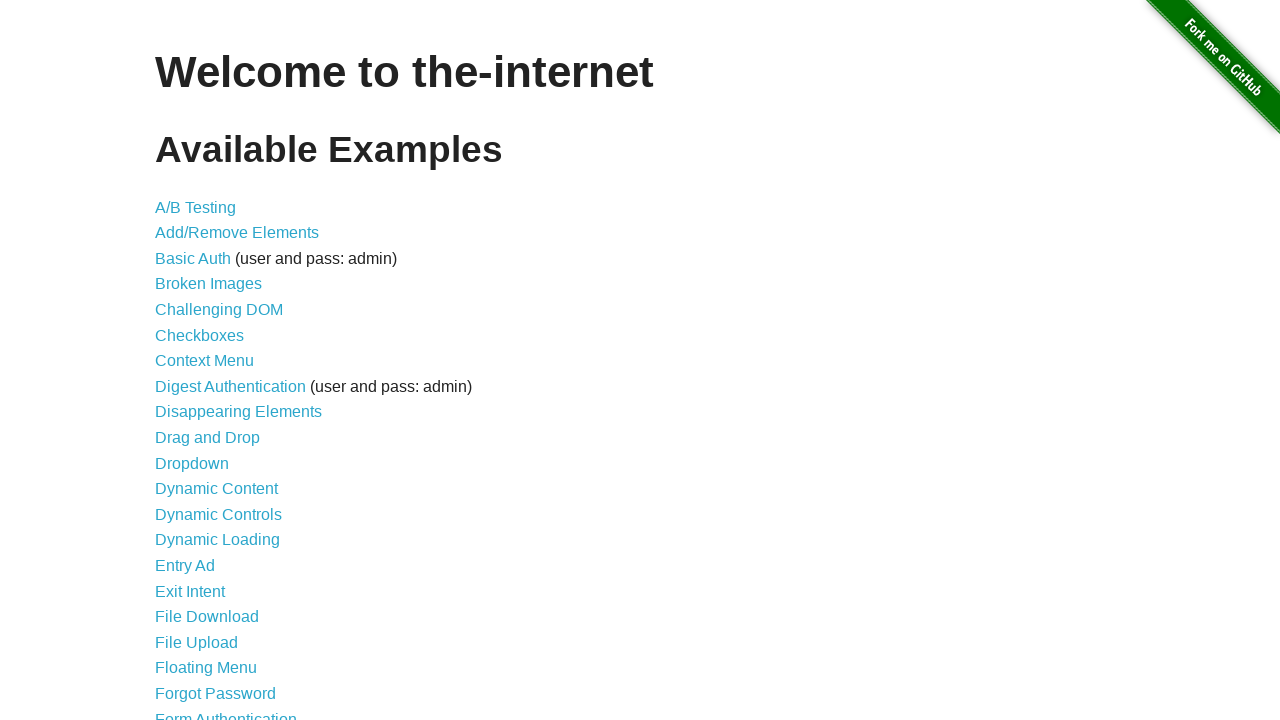

Waited for jQuery Growl library to be initialized
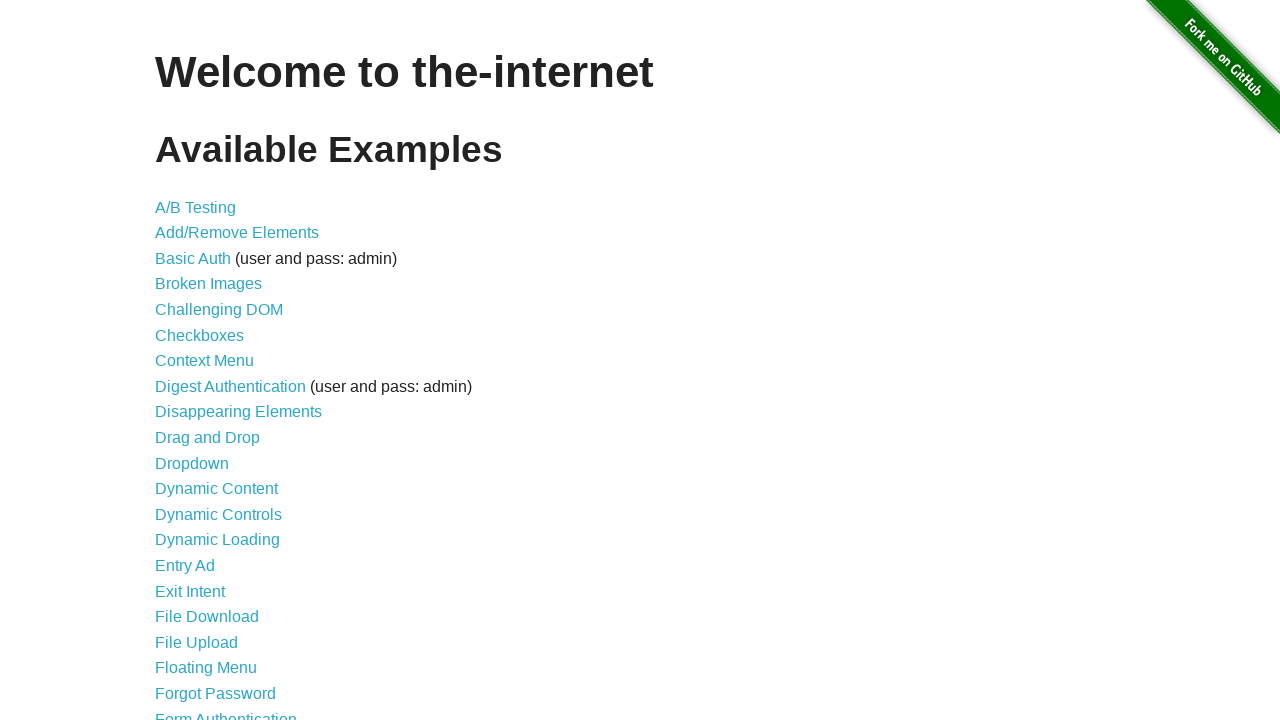

Triggered growl notification with title 'GET' and message '/'
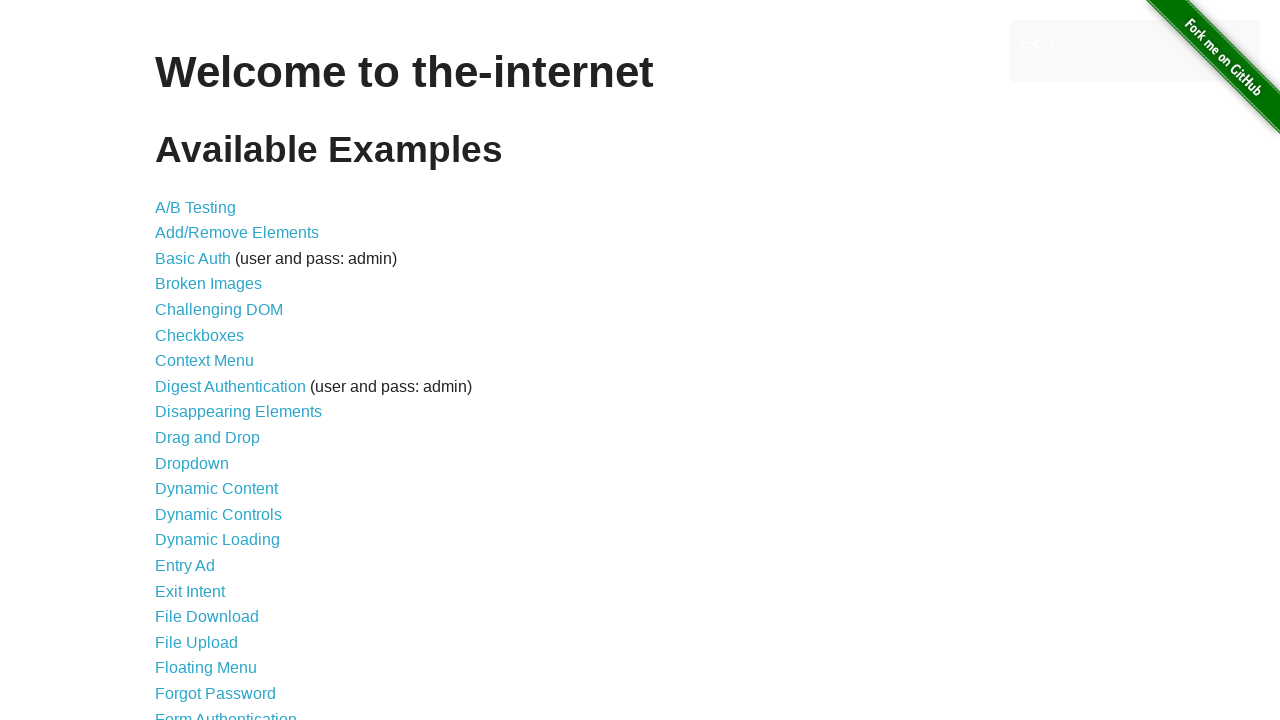

Waited 2 seconds to observe the notification display
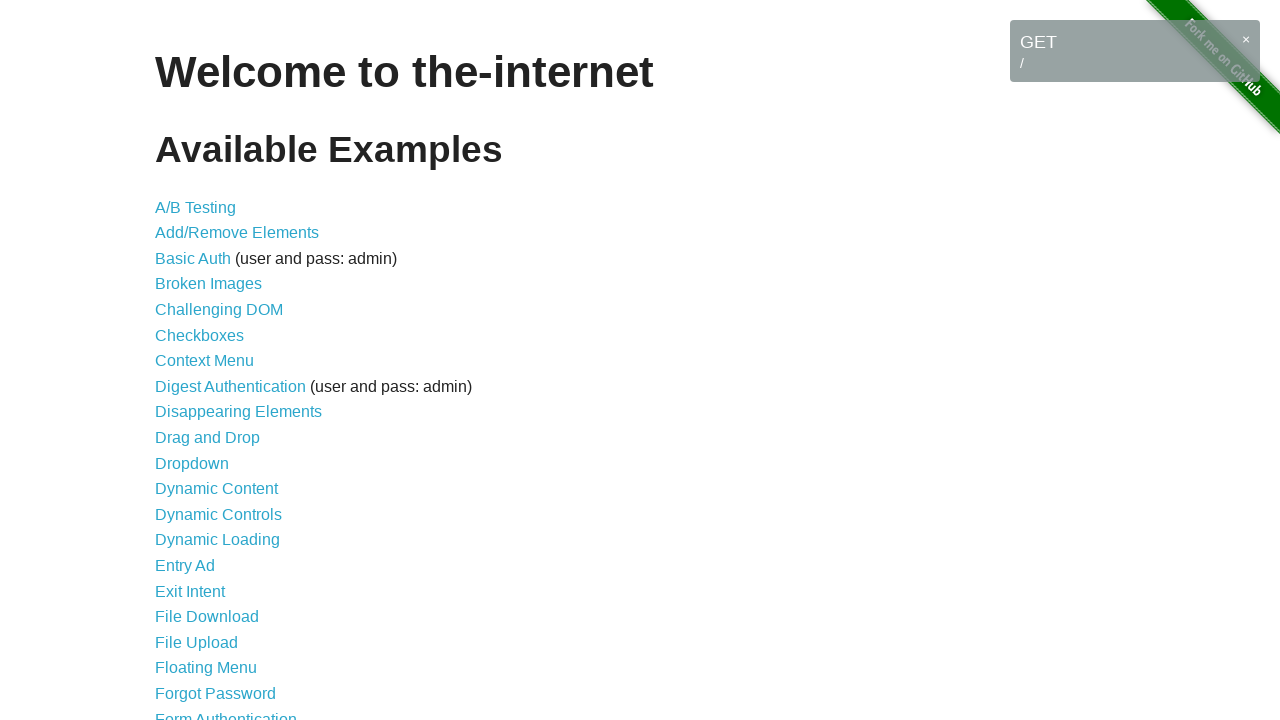

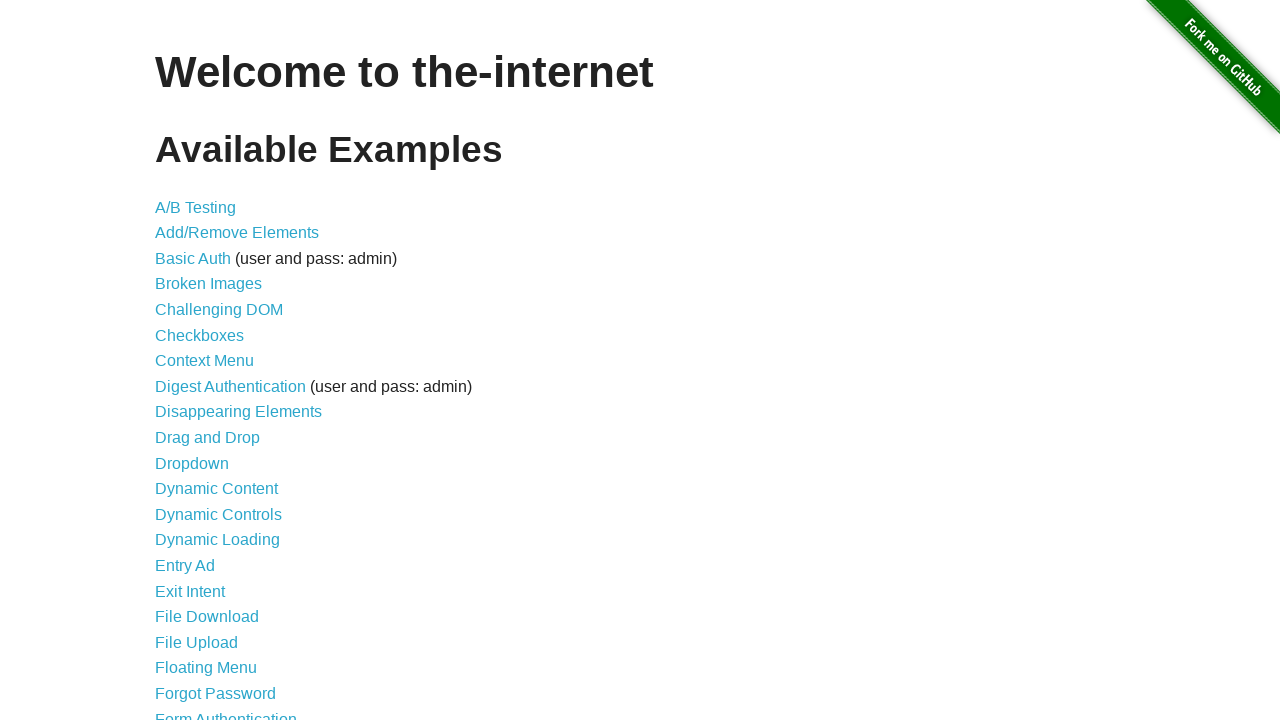